Tests the ability to wait for and close a modal entry ad popup on a practice testing website by clicking the close button in the modal footer.

Starting URL: http://the-internet.herokuapp.com/entry_ad

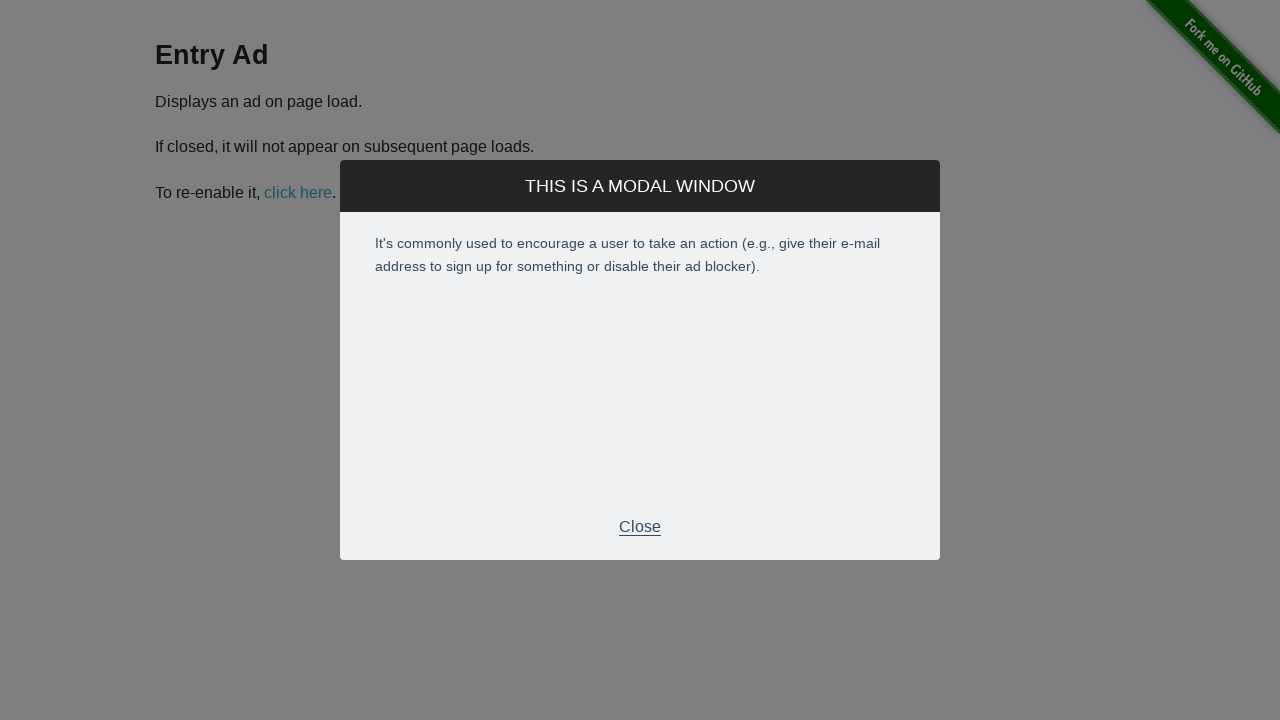

Entry ad modal became visible
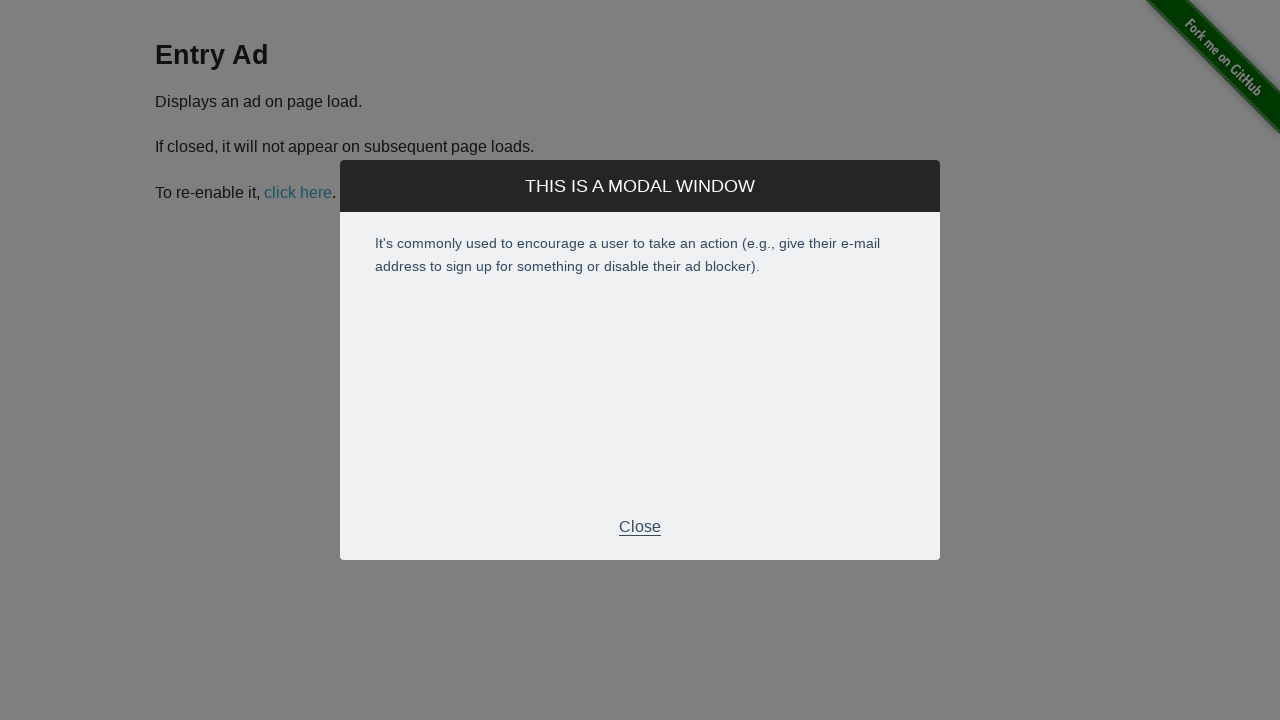

Clicked close button in modal footer at (640, 527) on .modal-footer
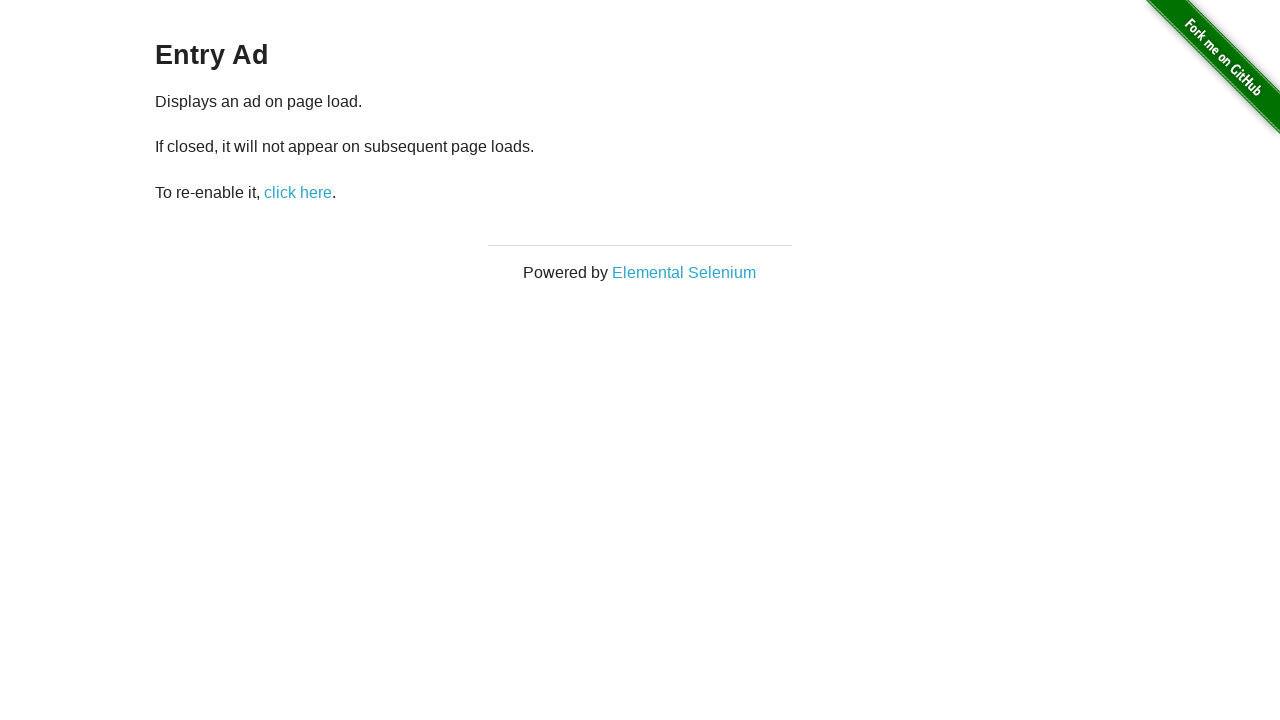

Modal closed and is no longer visible
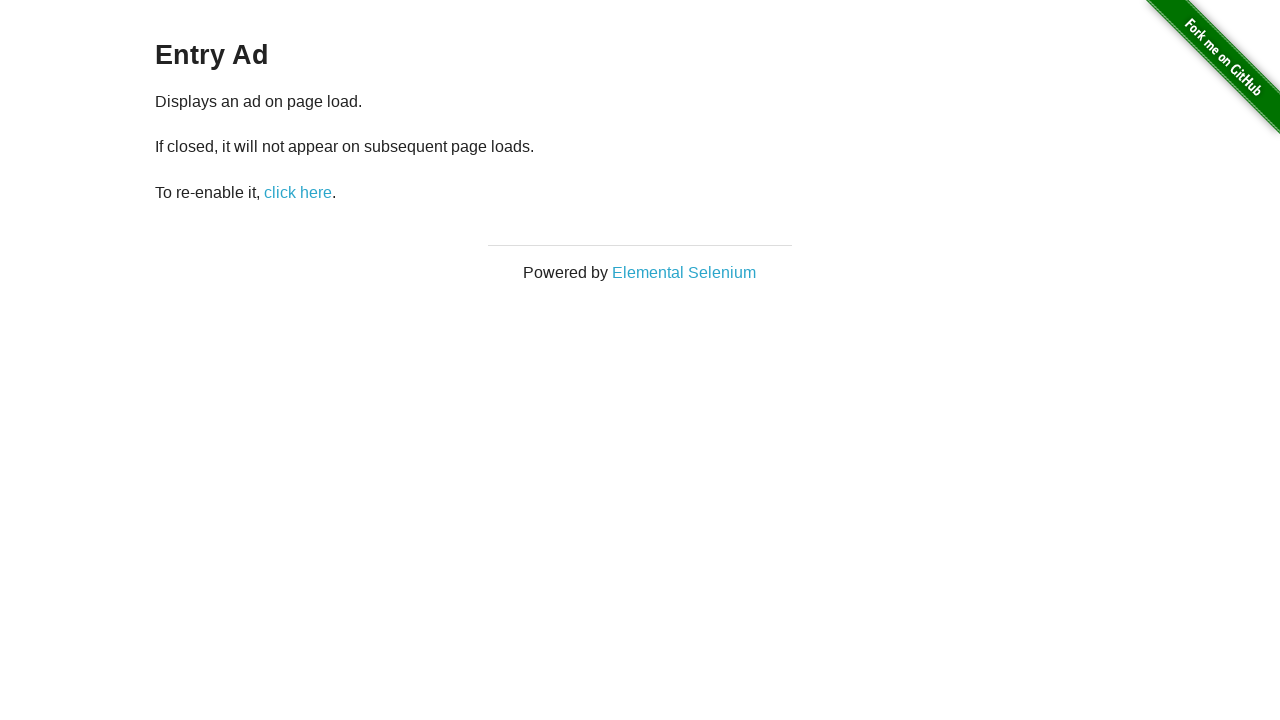

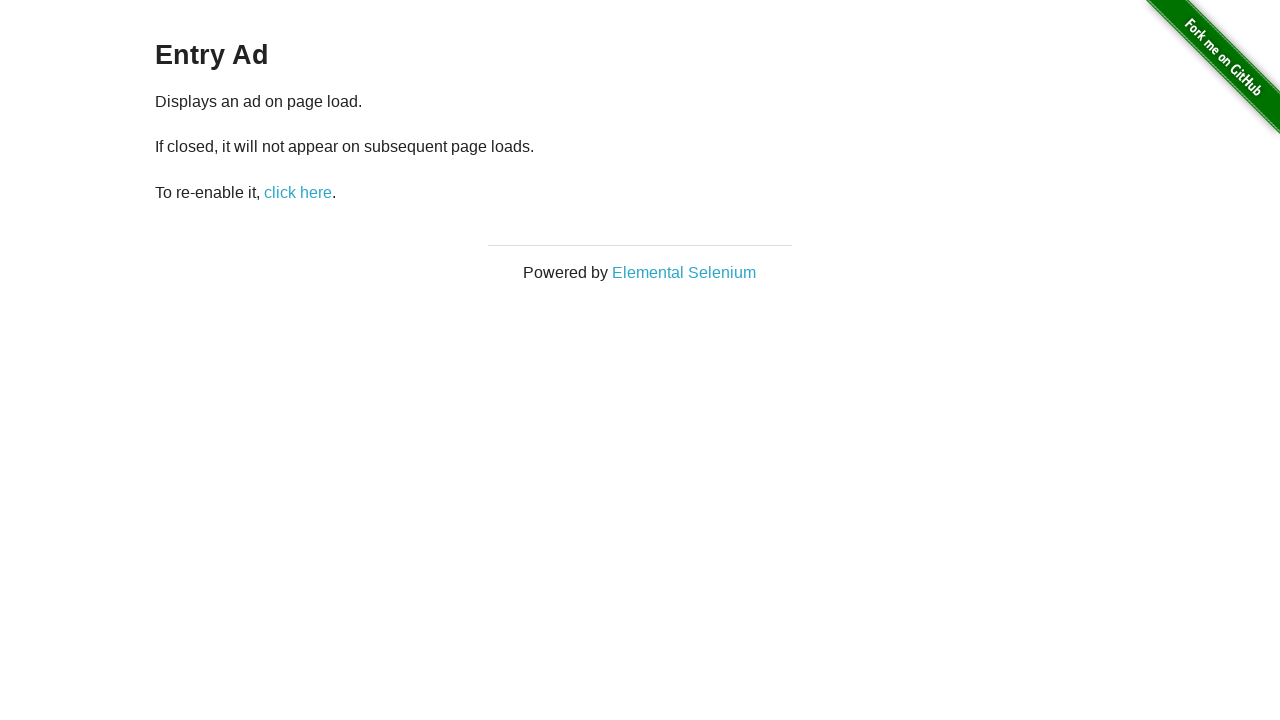